Tests basic web form interactions including clicking links, filling text inputs, selecting checkboxes, radio buttons, and dropdown options on a test page

Starting URL: https://testeroprogramowania.github.io/selenium

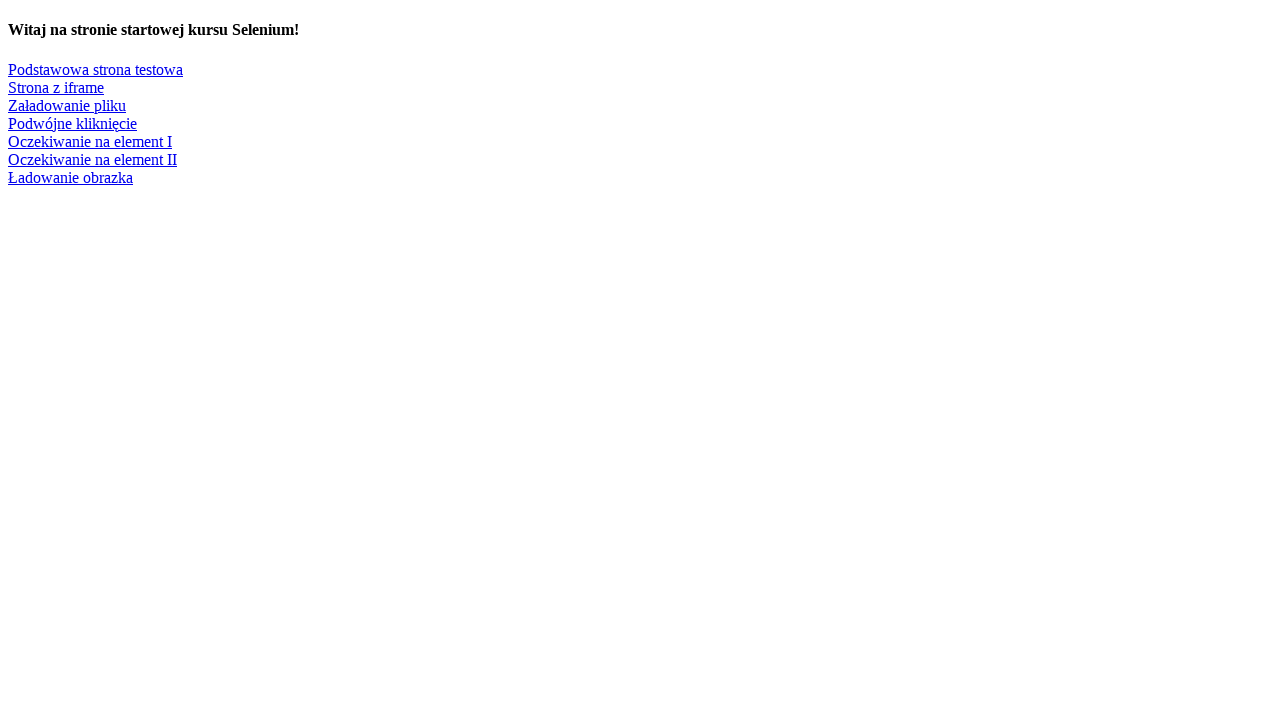

Clicked on 'Podstawowa strona testowa' link at (96, 69) on text=Podstawowa strona testowa
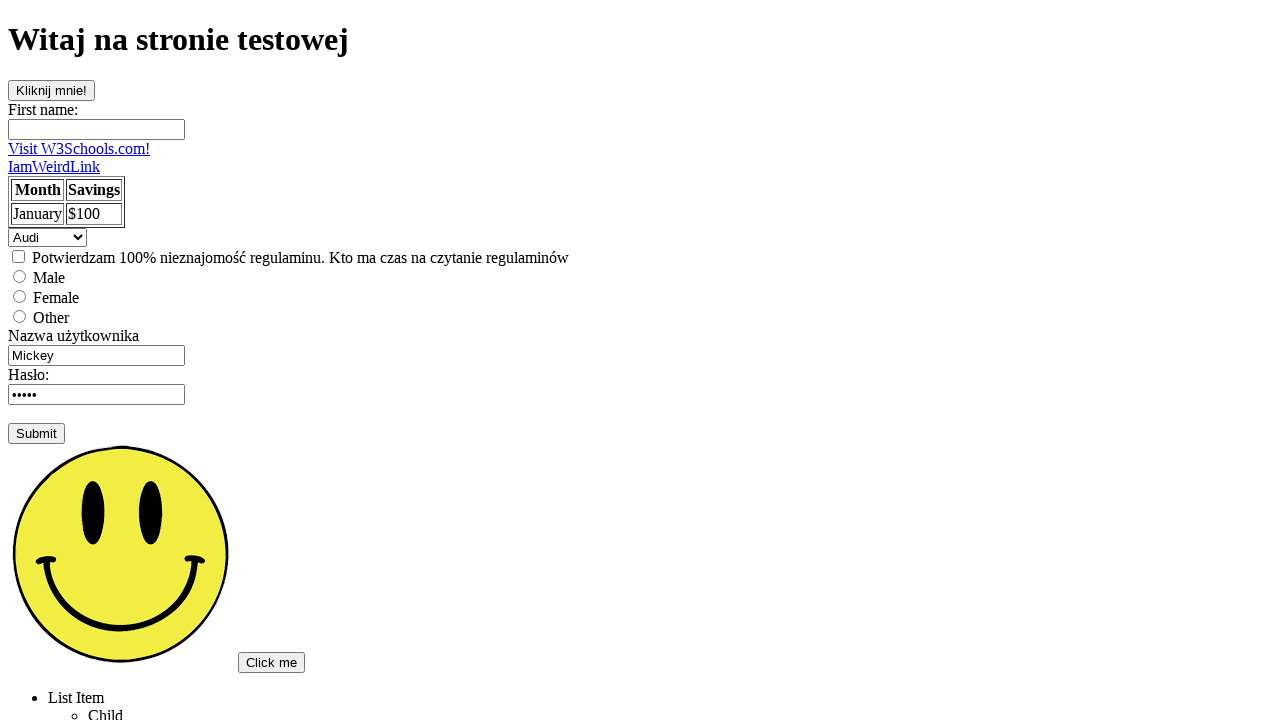

Filled first name input with 'Sławek' on #fname
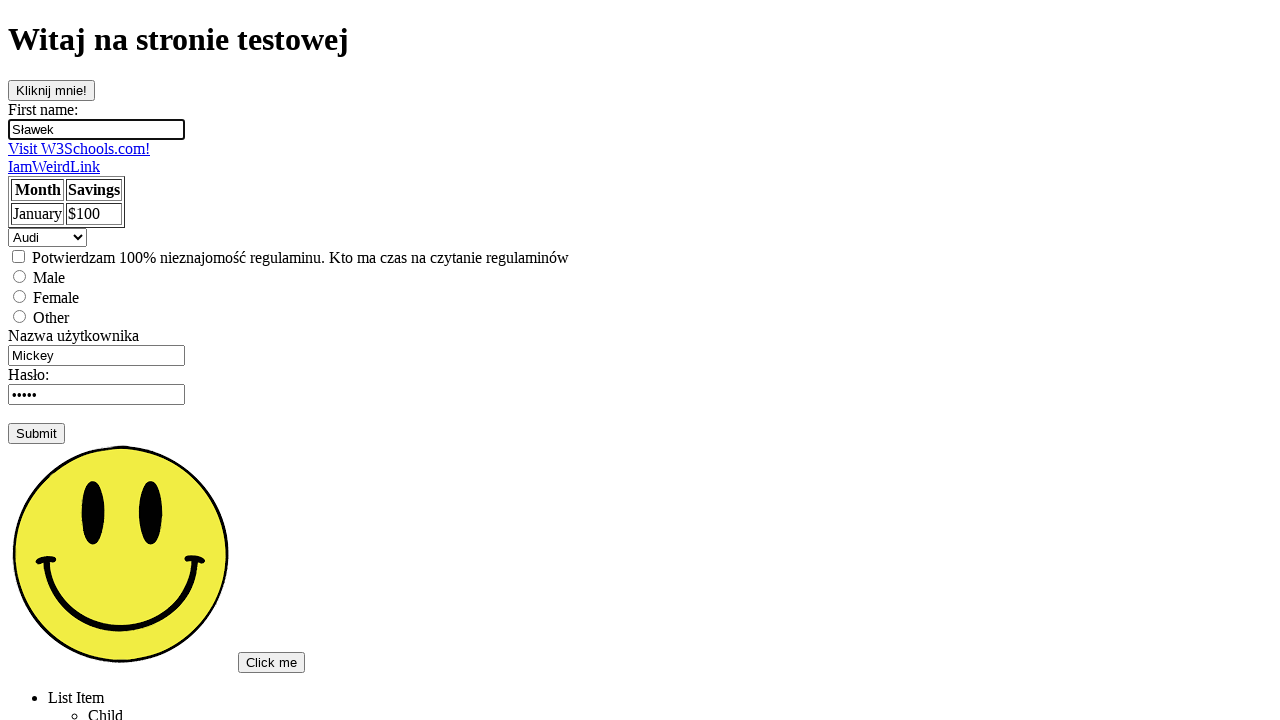

Filled username input with 'admin' on input[name='username']
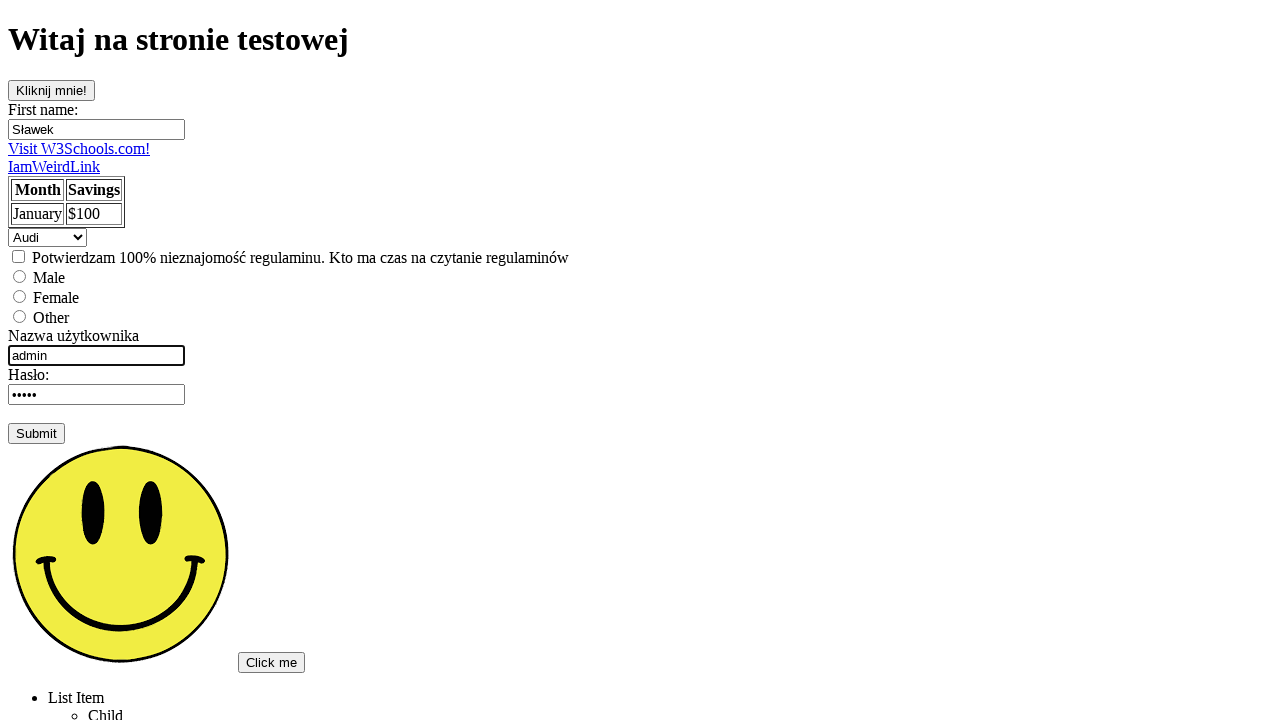

Clicked checkbox at (18, 256) on input[type='checkbox']
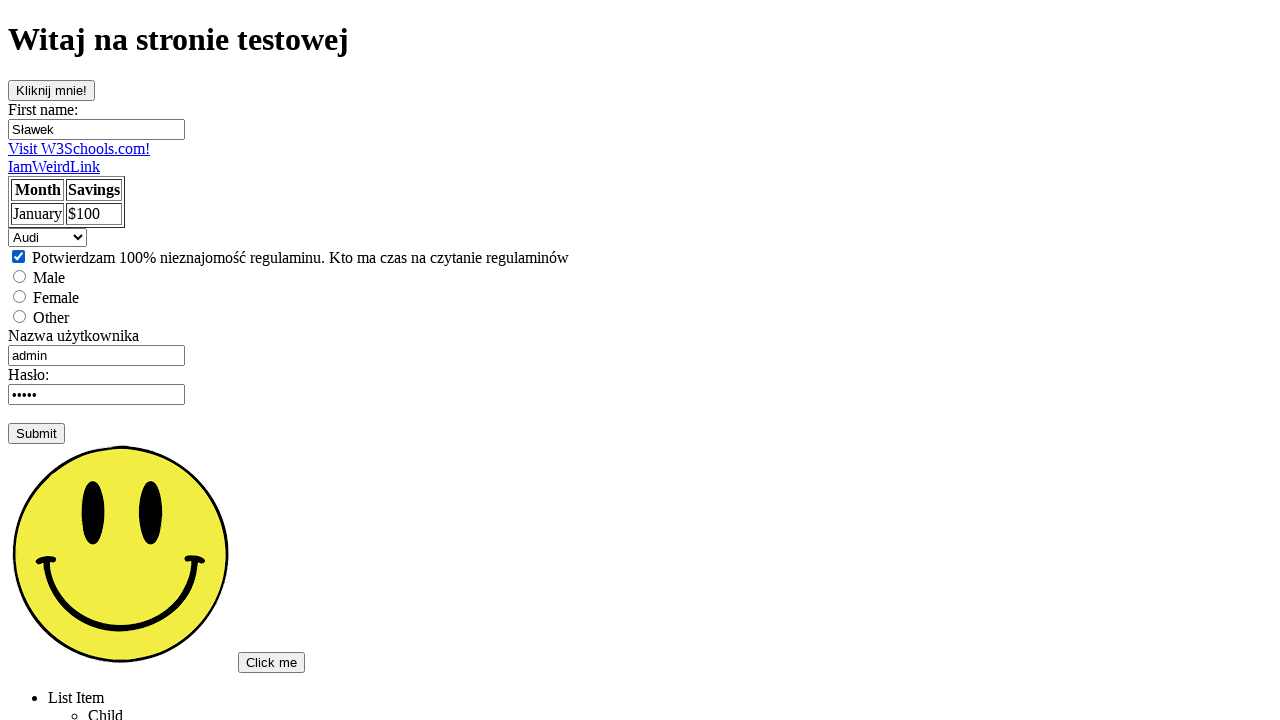

Selected 'male' radio button at (20, 276) on input[value='male']
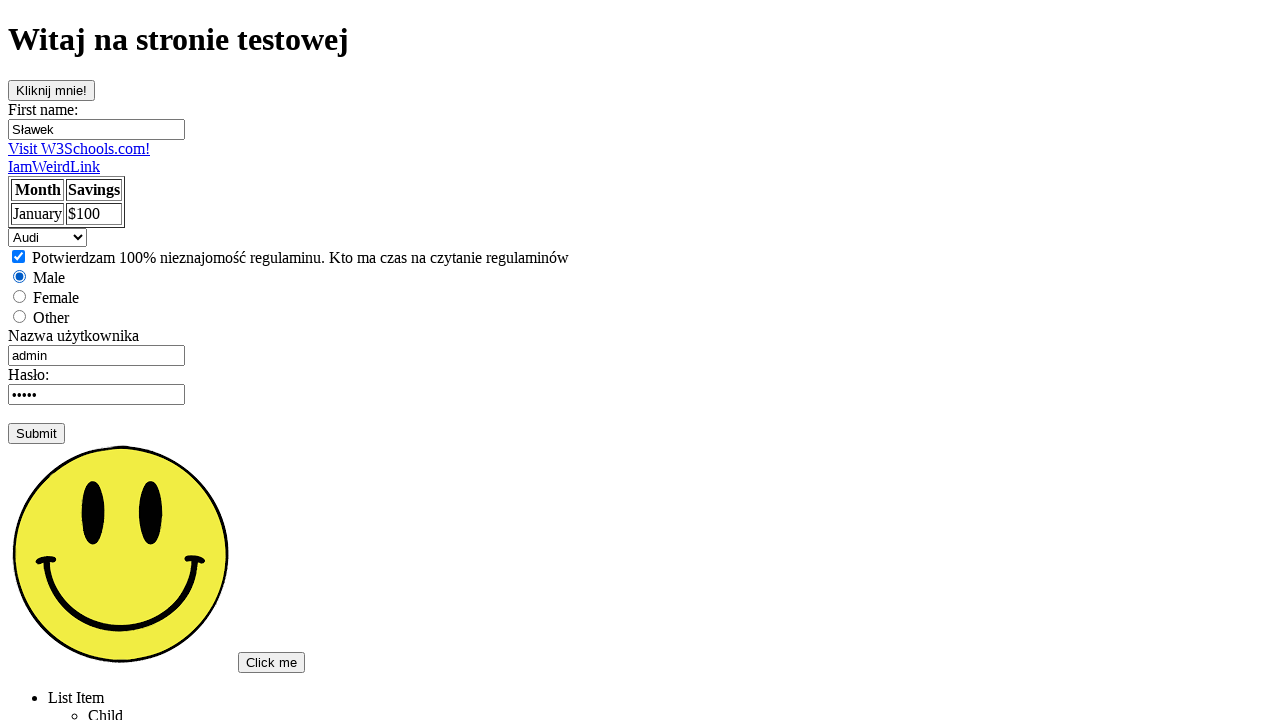

Selected dropdown option by index 2 on select
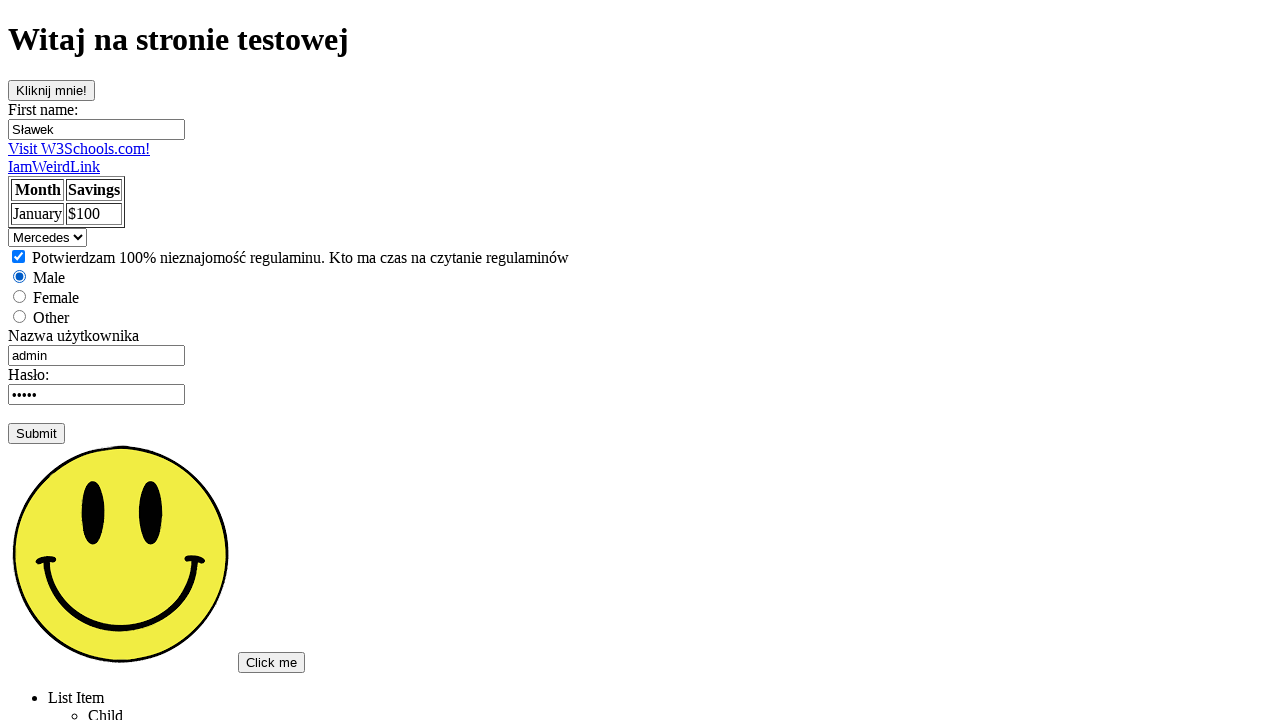

Selected 'Saab' option from dropdown by visible text on select
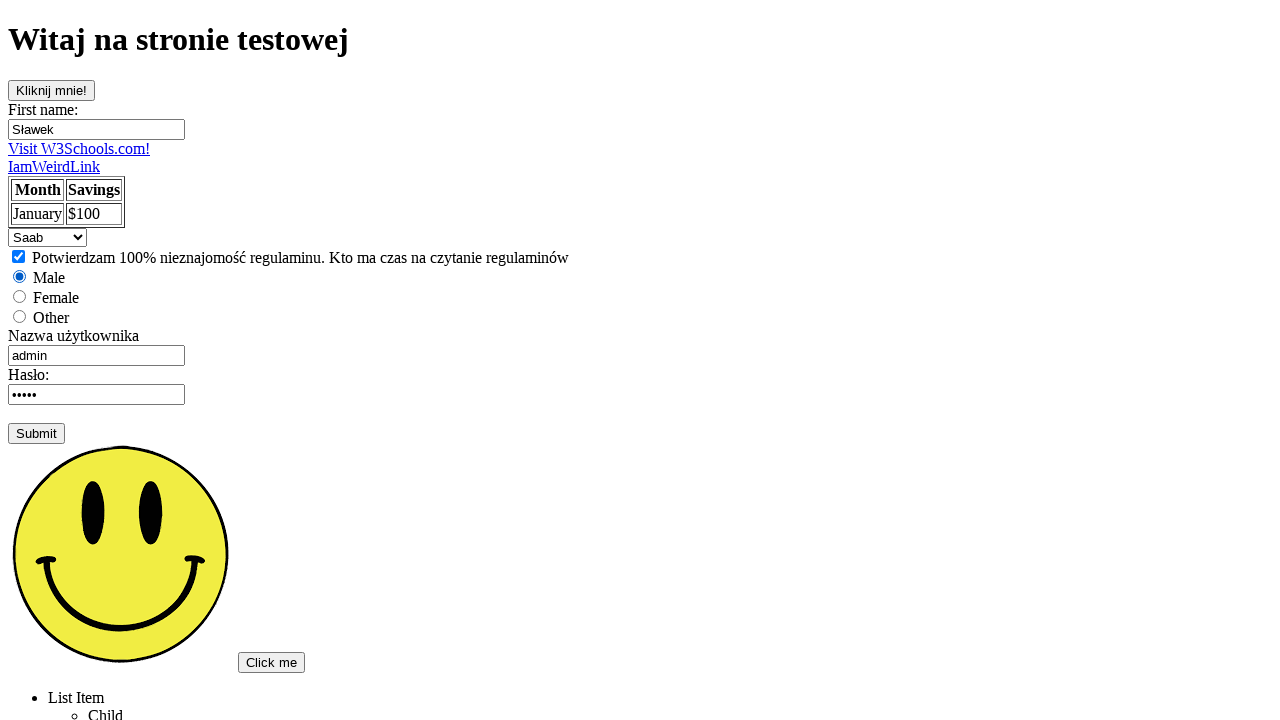

Selected 'volvo' option from dropdown by value on select
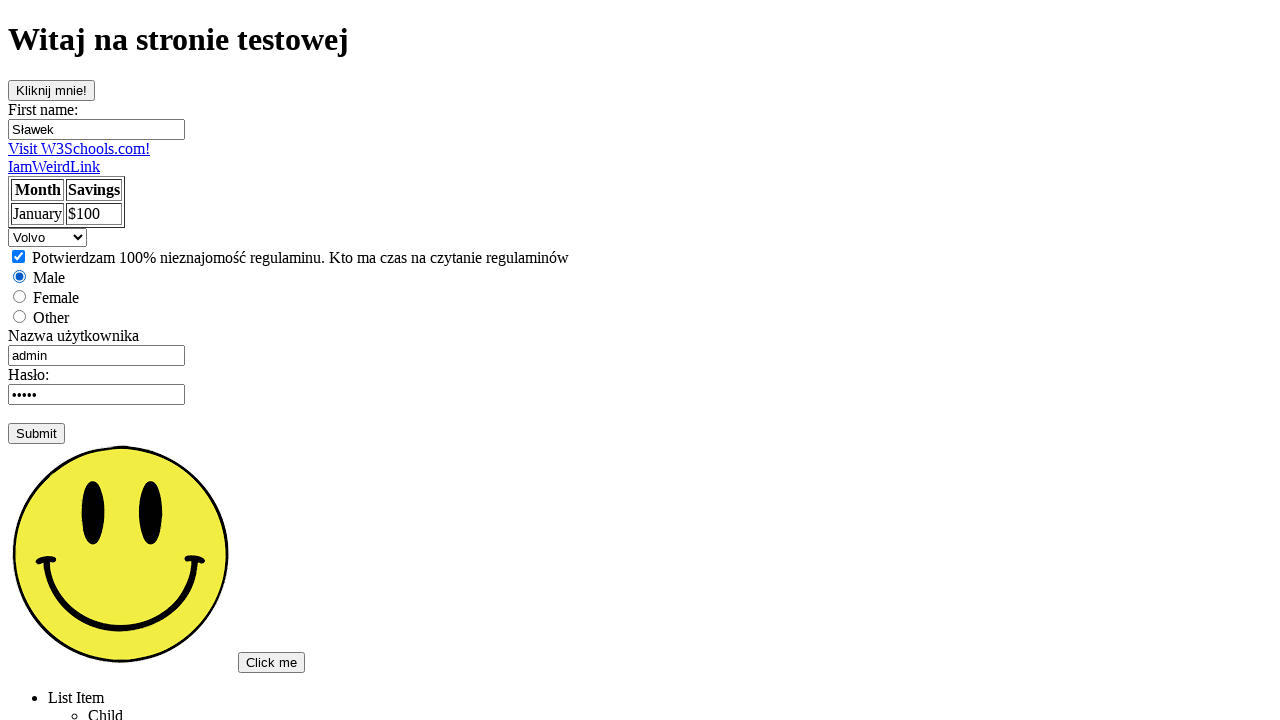

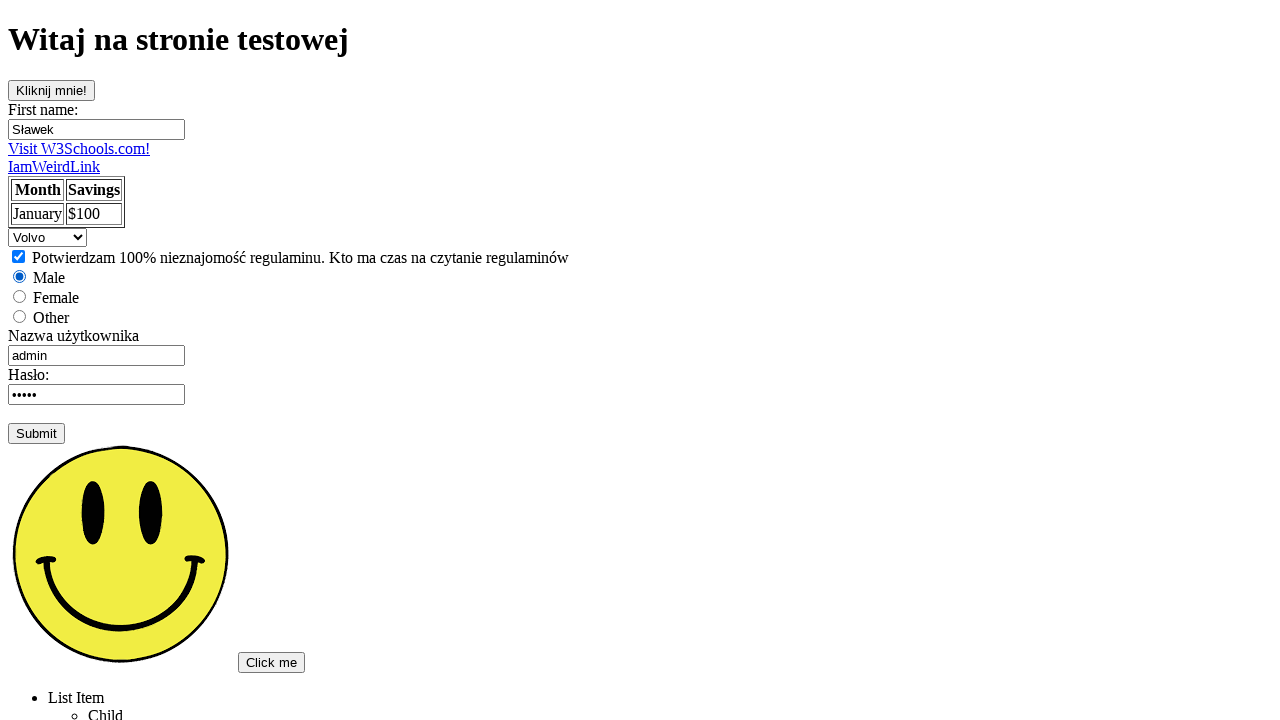